Tests iframe interaction by switching into an iframe to fill a form field, then switching back to the main content to fill another field

Starting URL: https://cursoautomacao.netlify.app

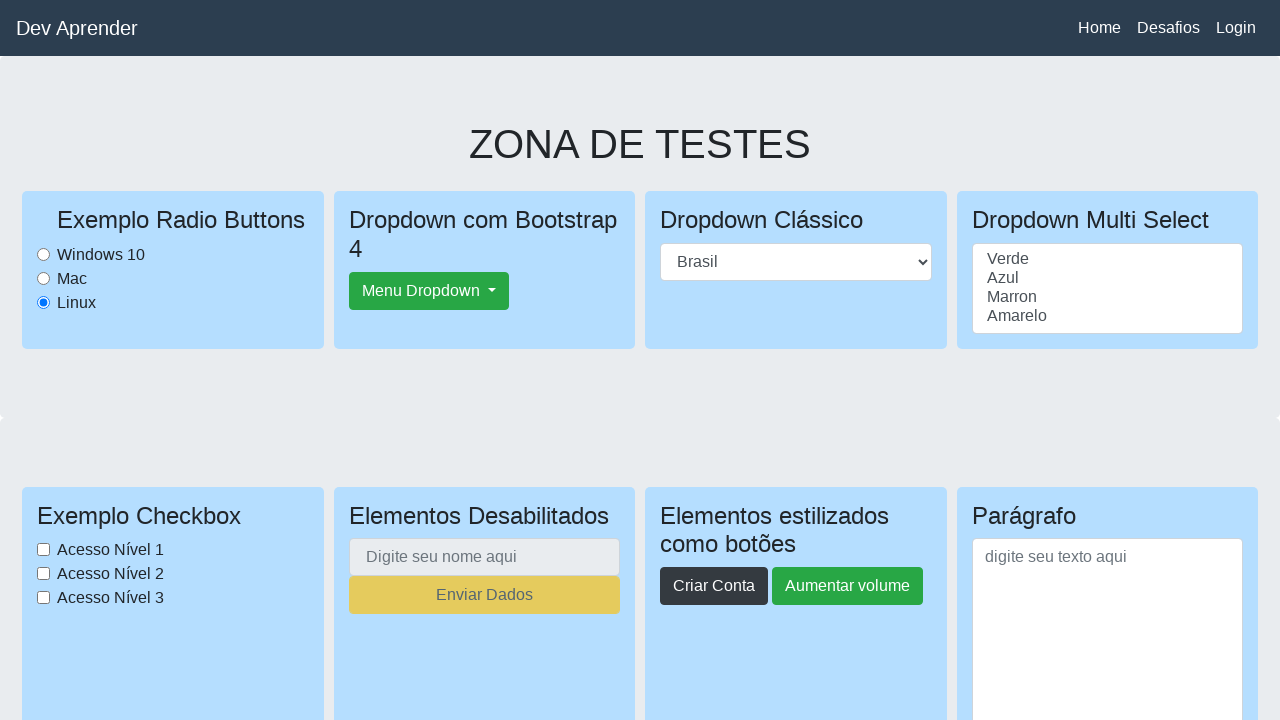

Scrolled page to bottom to ensure iframe is visible
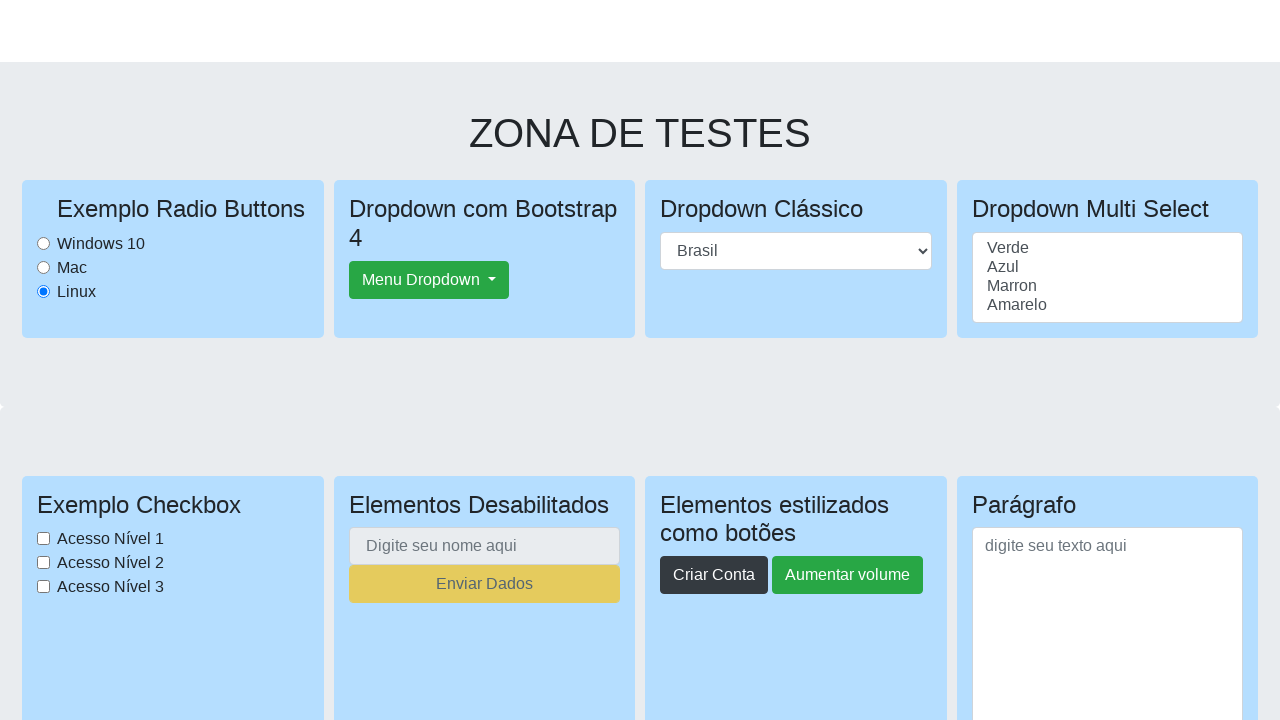

Located iframe element
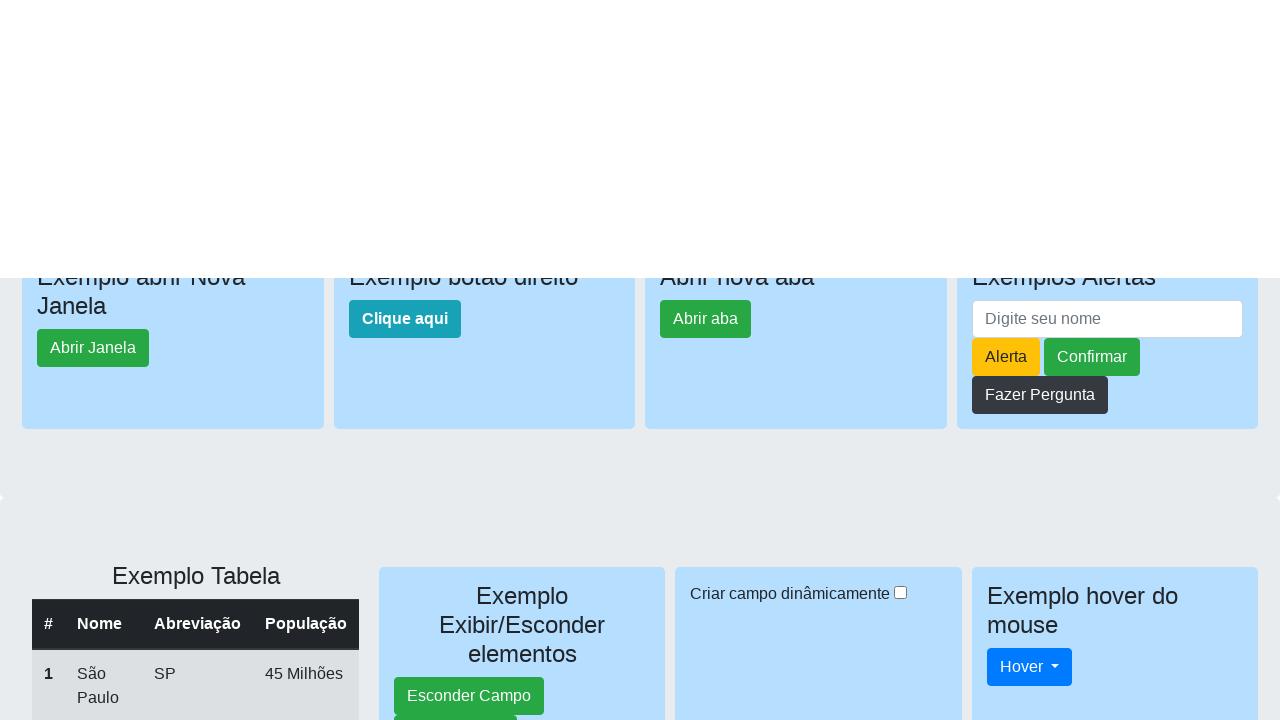

Filled form field inside iframe with 'Estamos dentro do Iframe' on iframe[src='https://cursoautomacao.netlify.app/desafios.html'] >> internal:contr
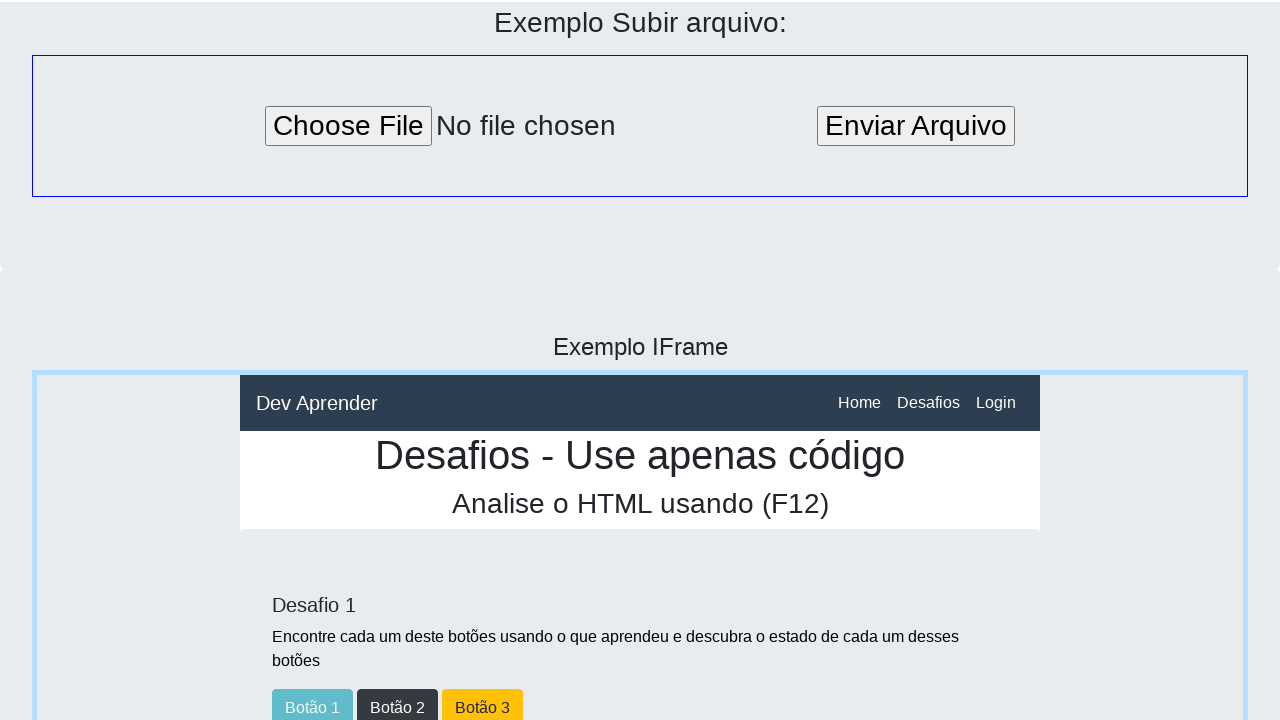

Scrolled page back to top
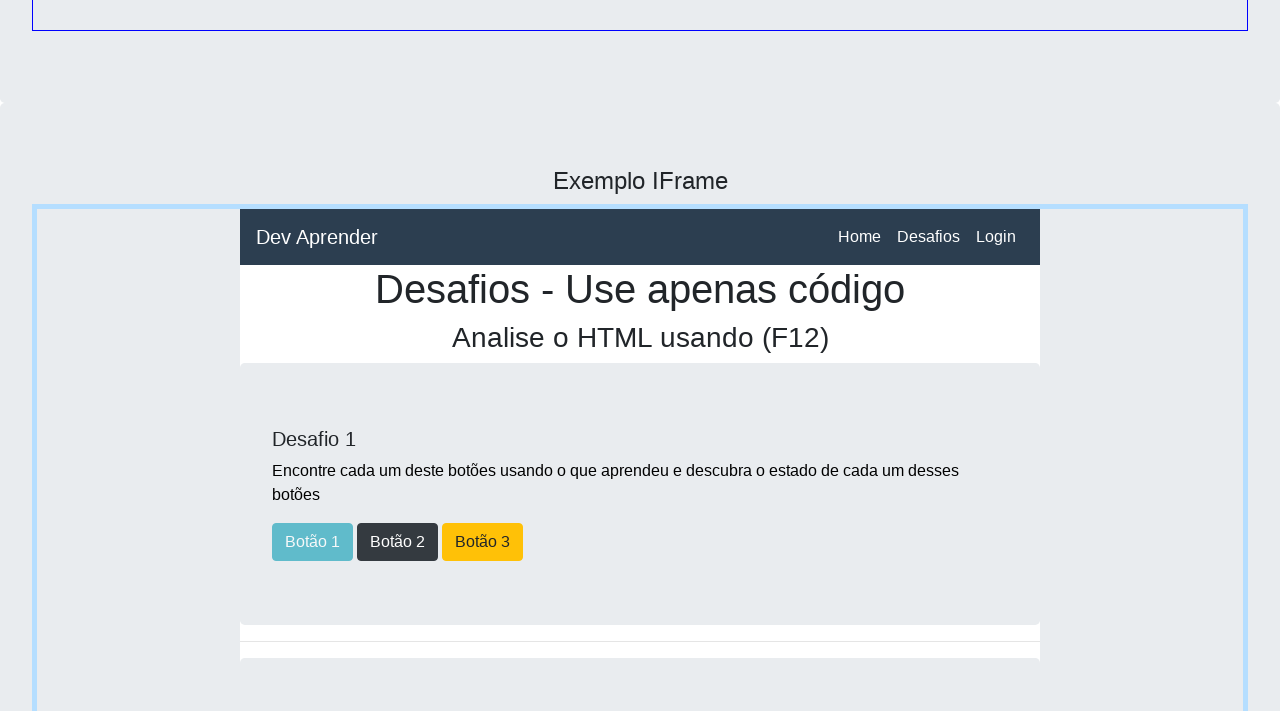

Filled textarea in main content with 'De volta na principal' on textarea[placeholder='digite seu texto aqui']
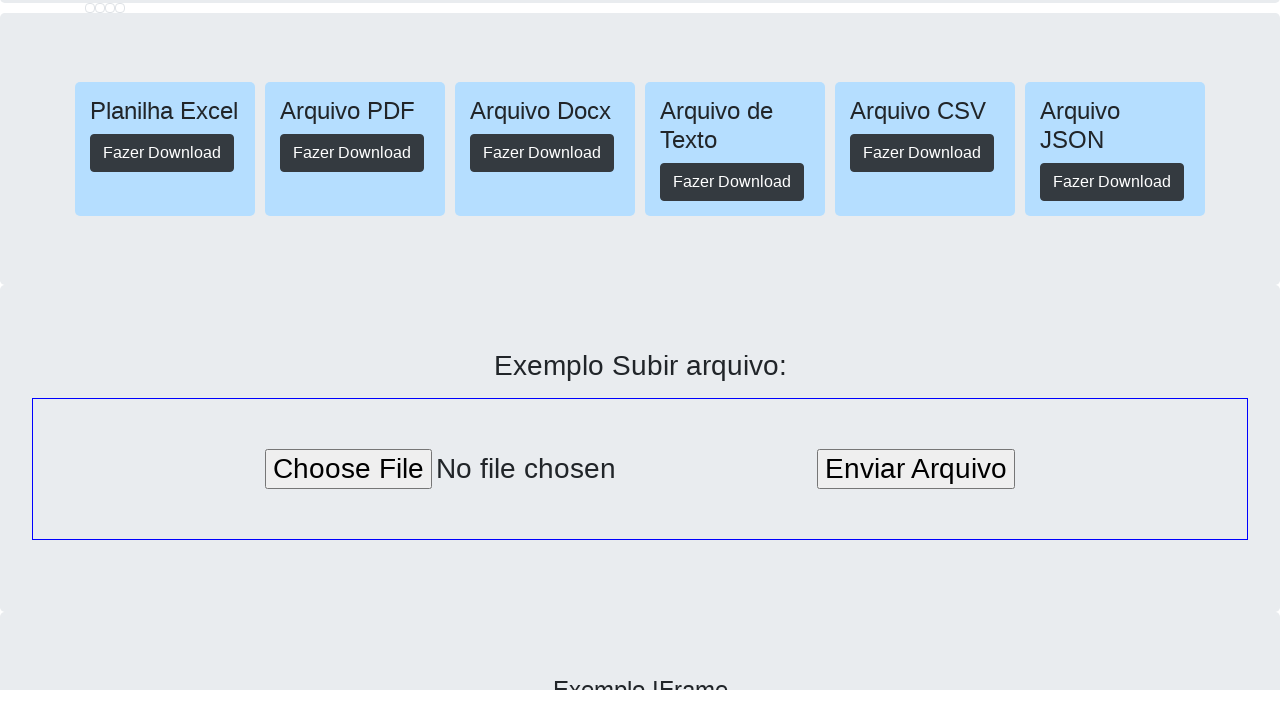

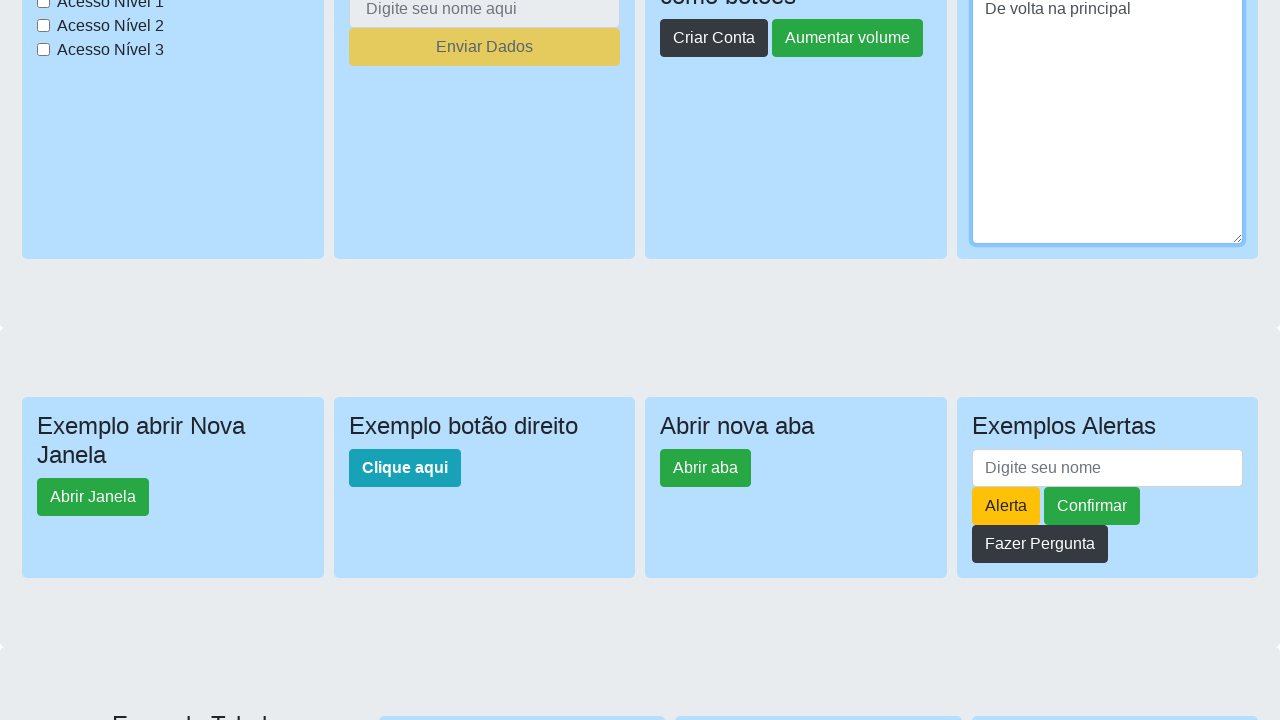